Tests multi-window handling by clicking a button that opens a new browser window, switching to the new window, closing it, and switching back to the main window.

Starting URL: https://rahulshettyacademy.com/AutomationPractice/

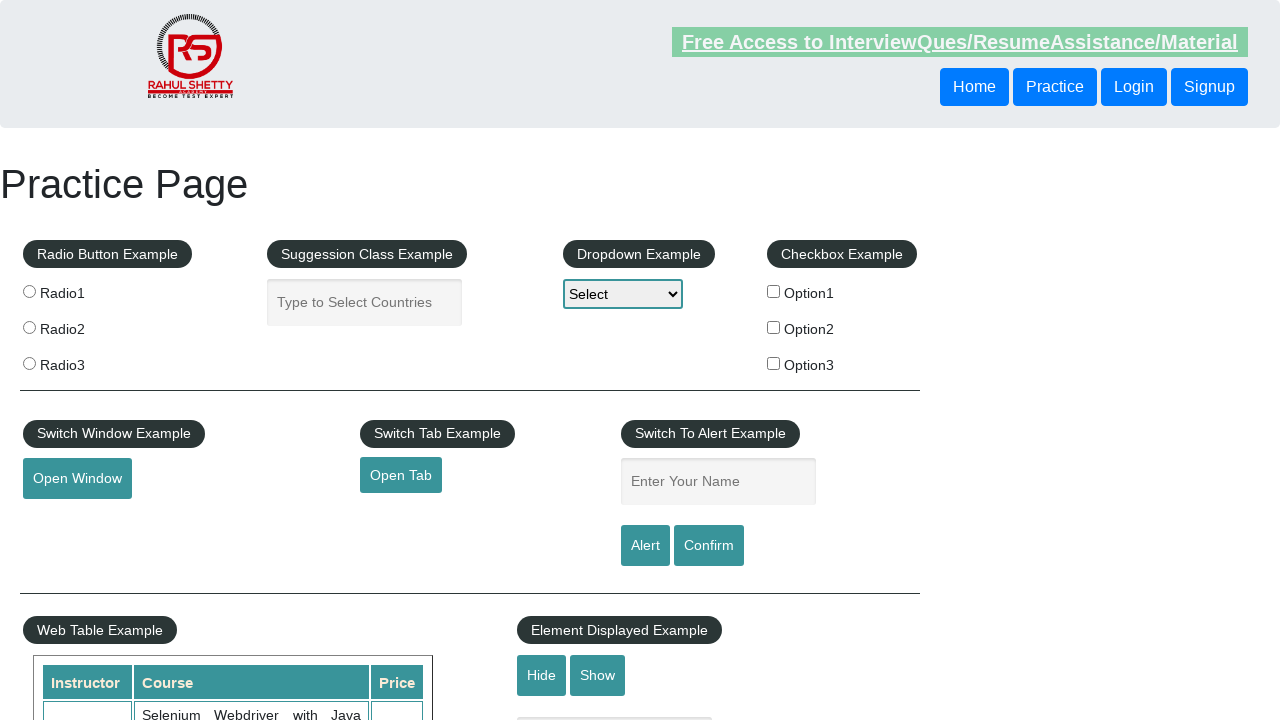

Stored reference to main page
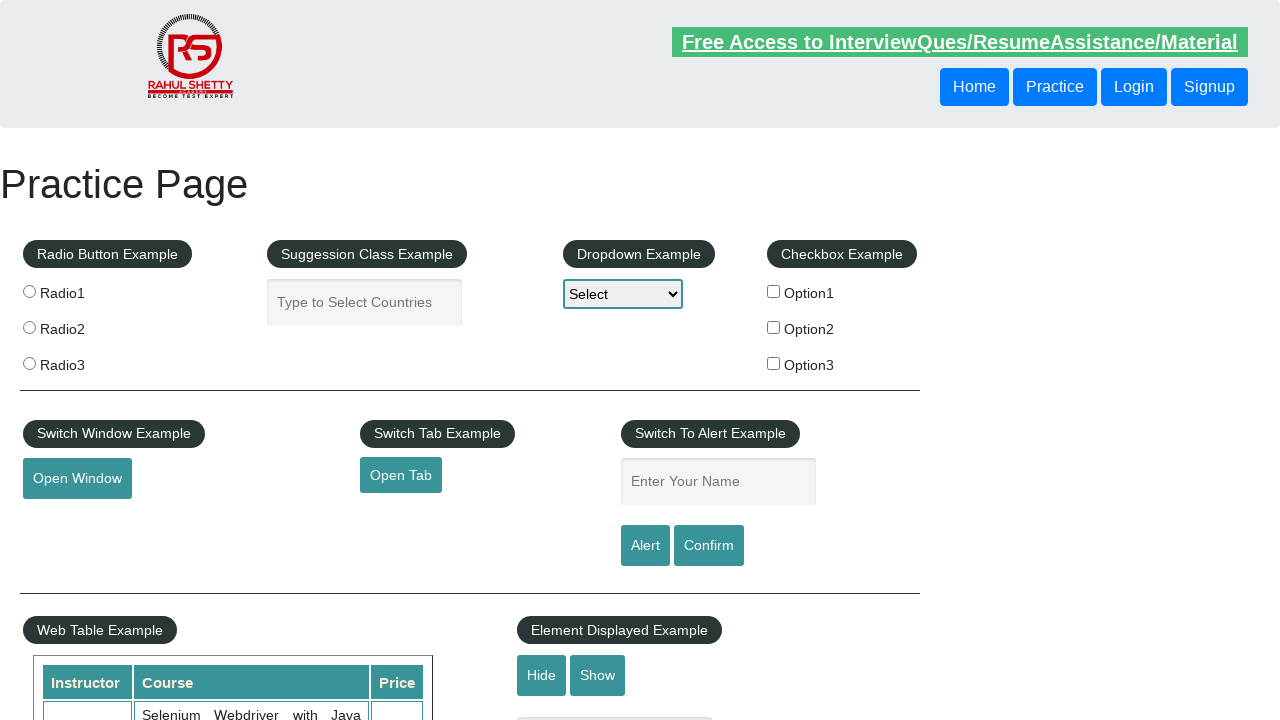

Clicked 'Open Window' button to open new browser window at (77, 479) on #openwindow
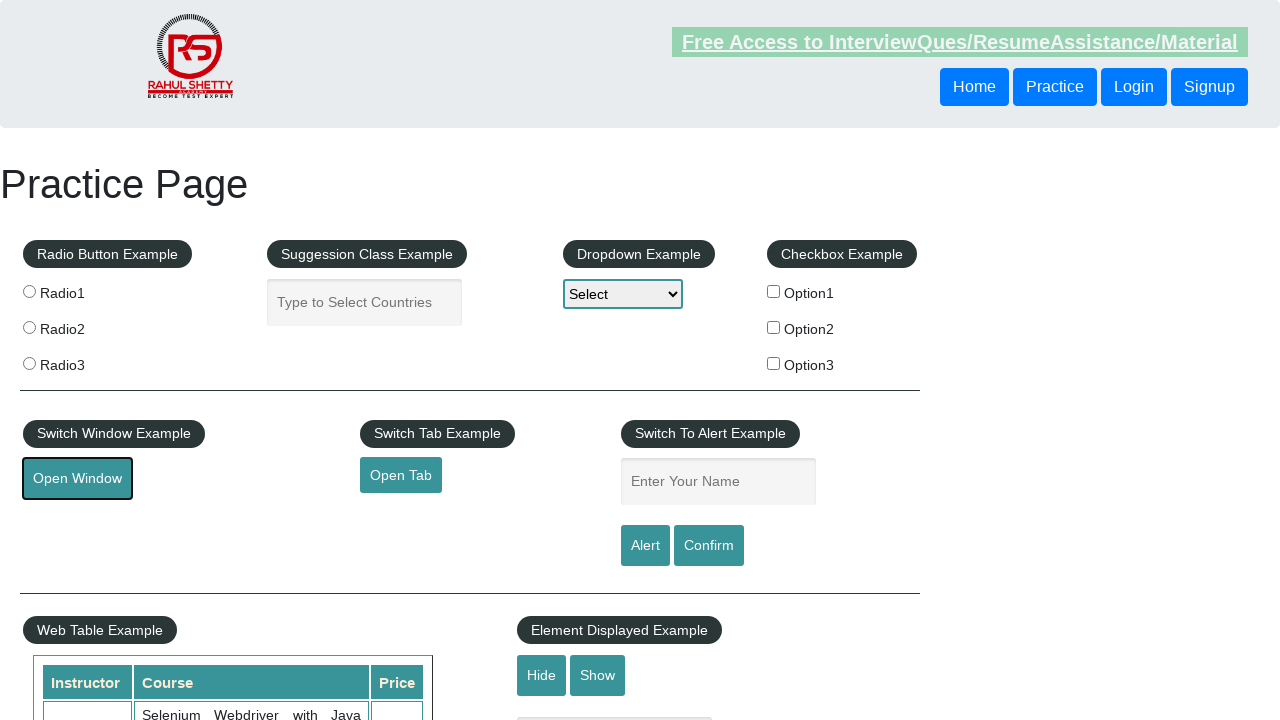

Captured new page object from context
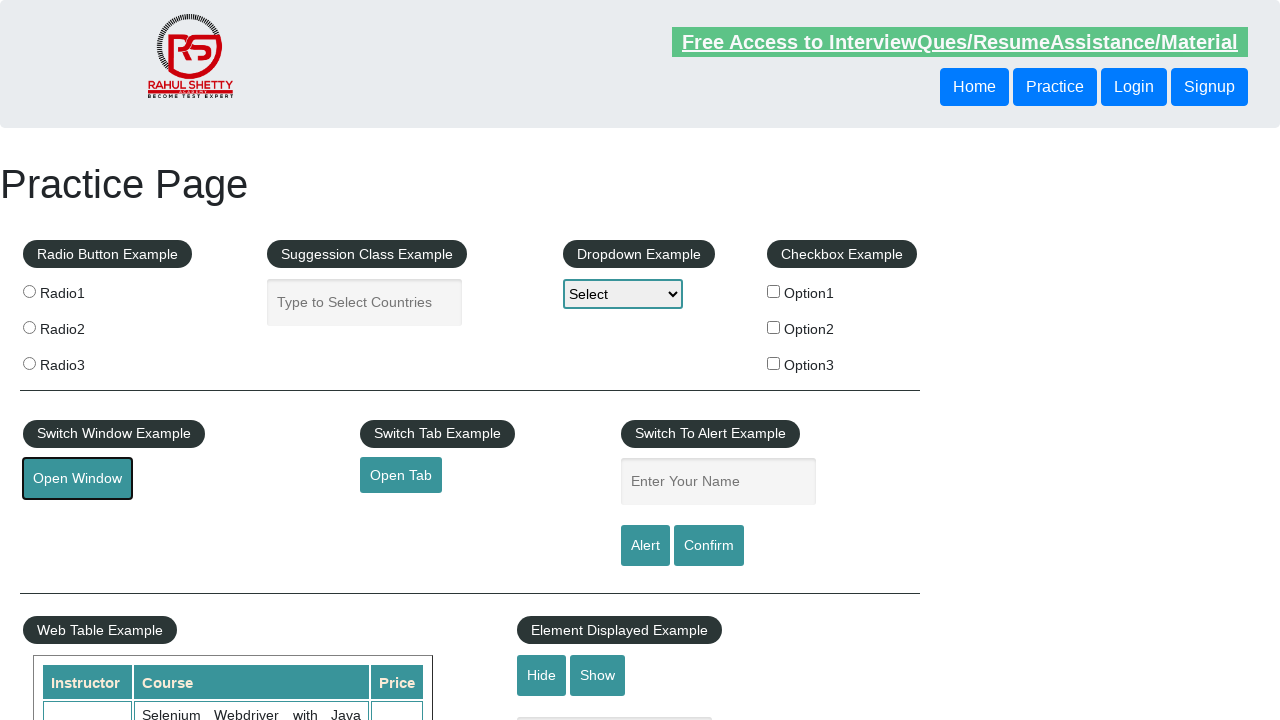

New page loaded successfully
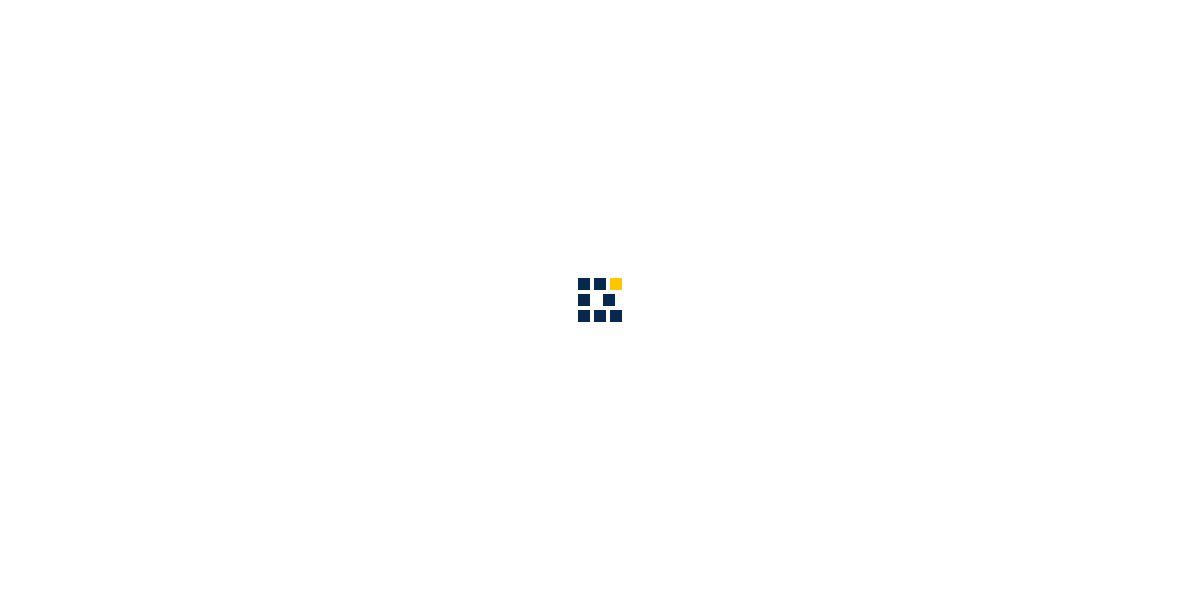

Verified new window title: QAClick Academy - A Testing Academy to Learn, Earn and Shine
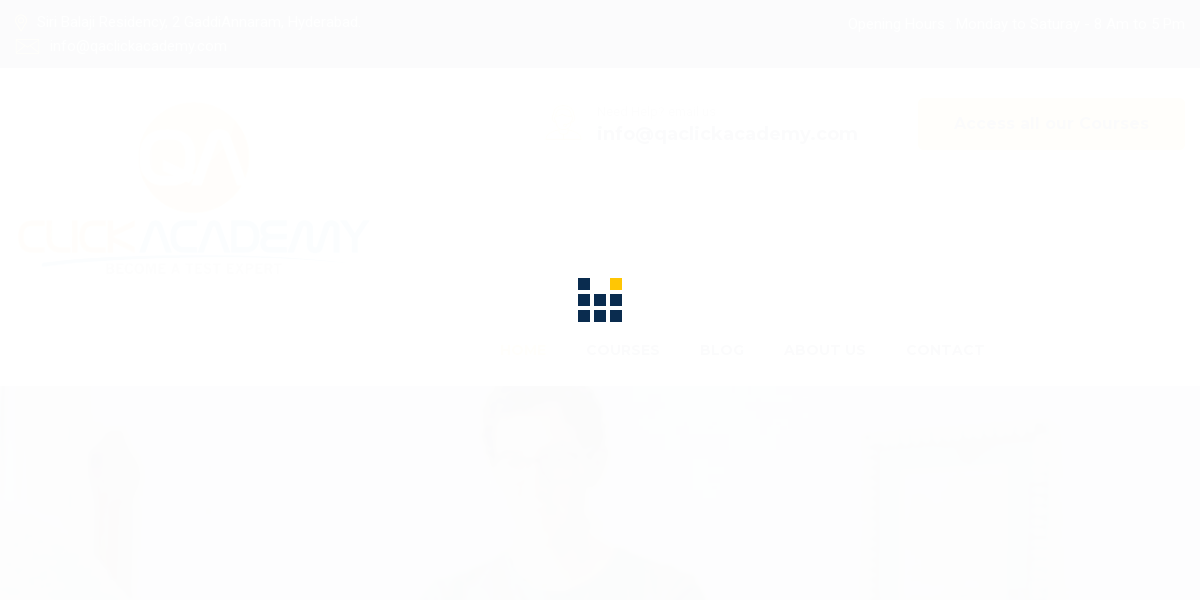

Closed new browser window
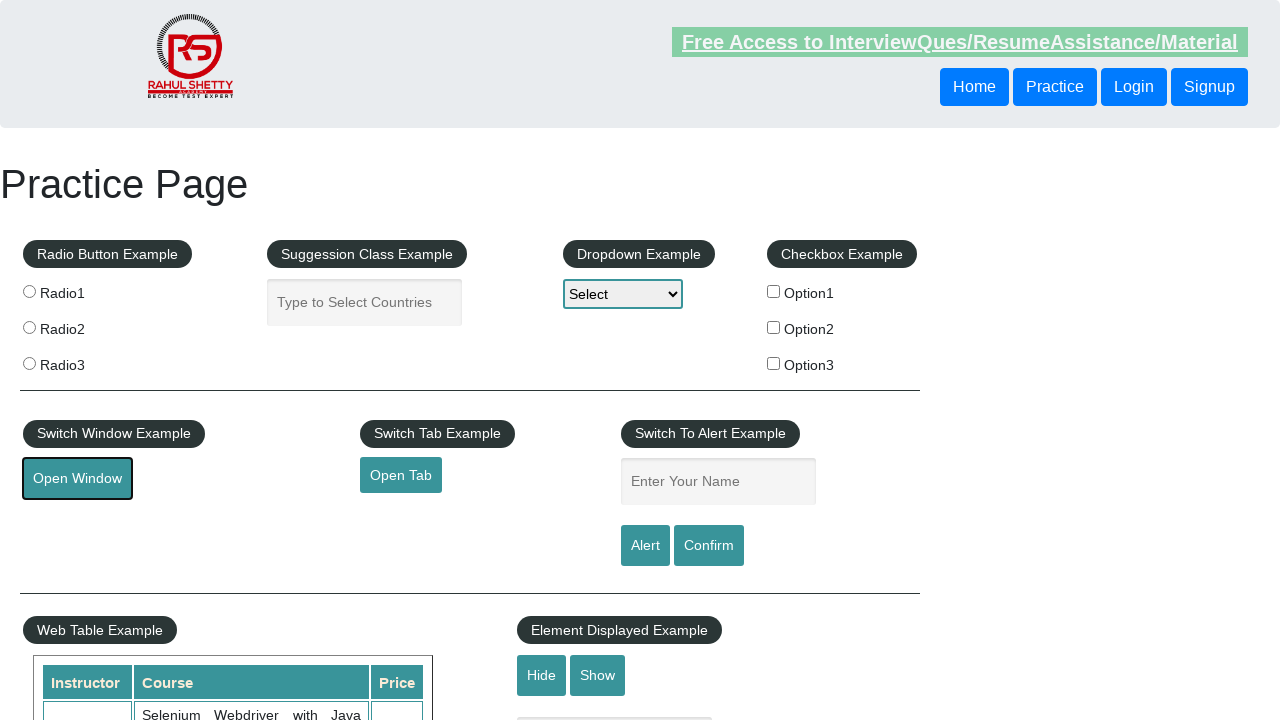

Switched back to main window, verified title: Practice Page
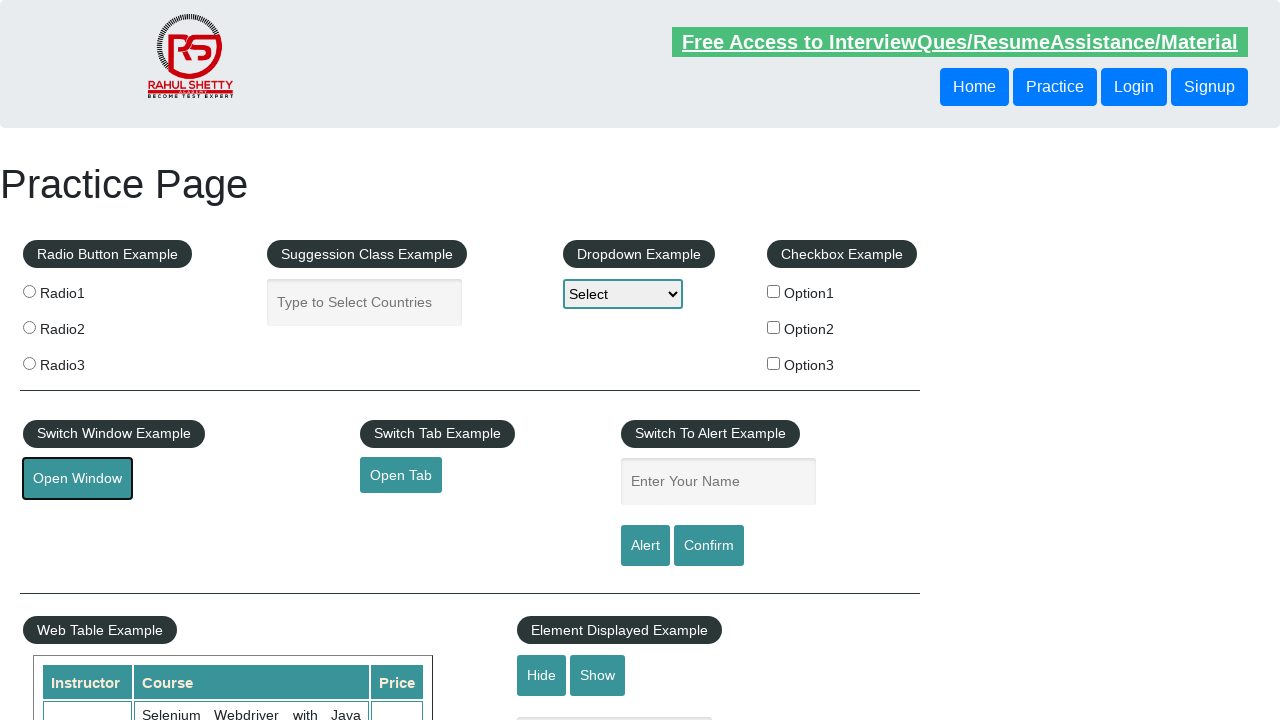

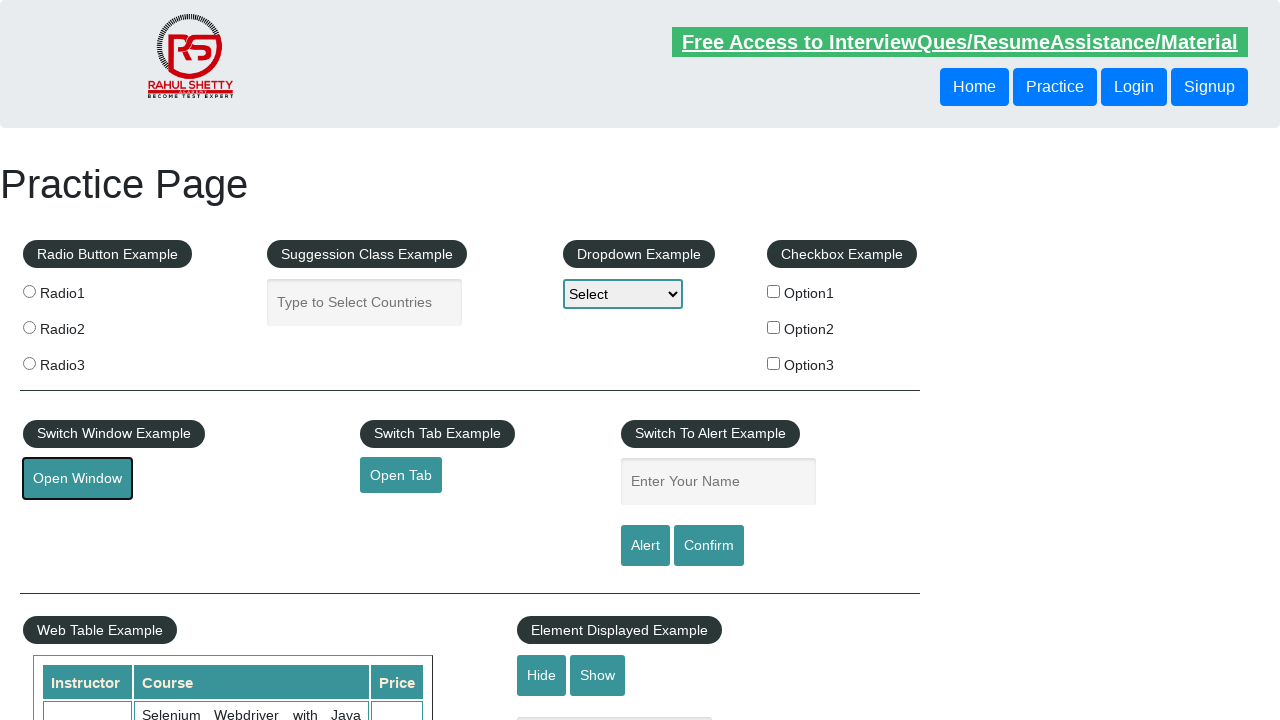